Tests dropdown and checkbox functionality on a travel booking form, including selecting senior citizen discount checkbox, enabling round trip option, and increasing adult passenger count to 5

Starting URL: https://rahulshettyacademy.com/dropdownsPractise/

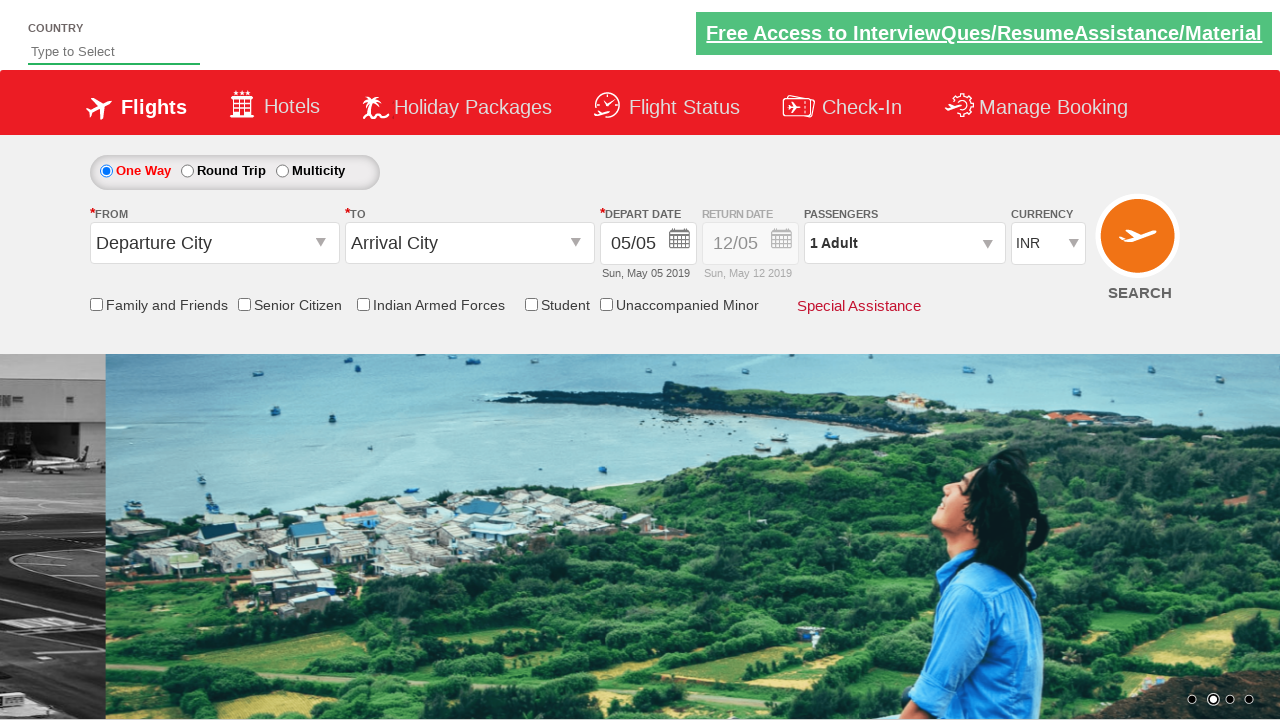

Clicked senior citizen discount checkbox at (244, 304) on input[id*='SeniorCitizenDiscount']
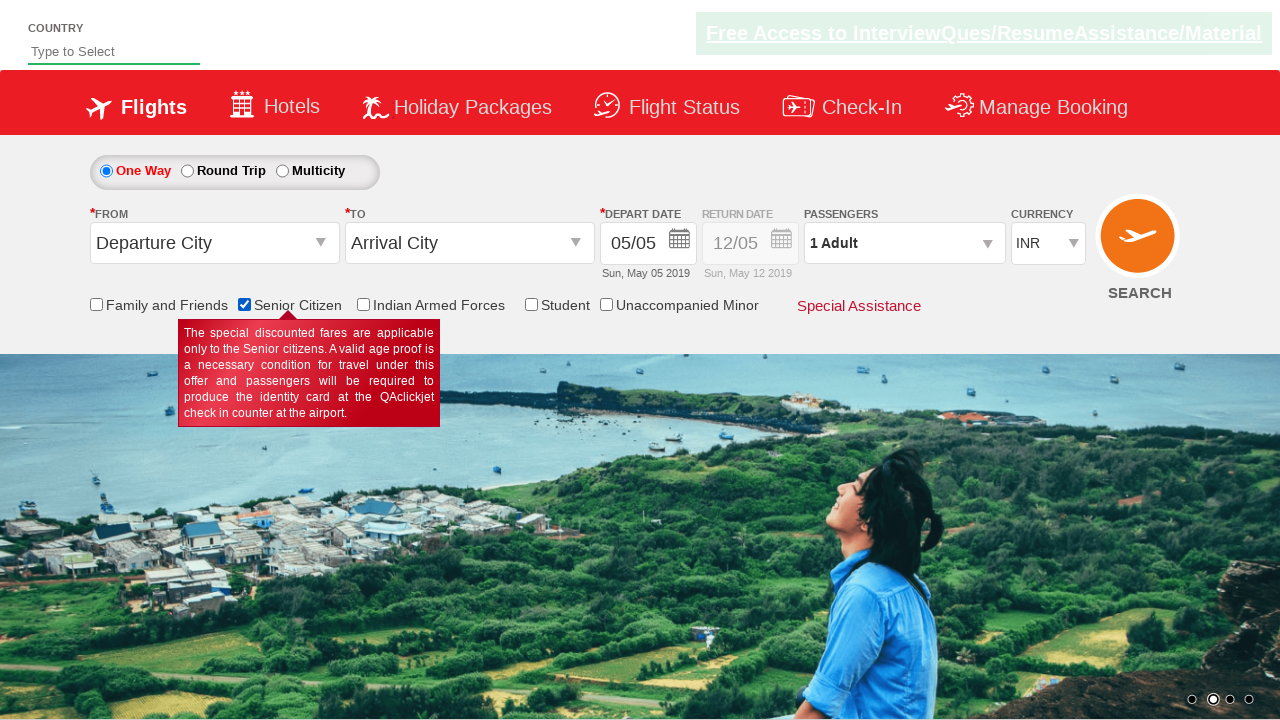

Clicked round trip radio button to enable date field at (187, 171) on #ctl00_mainContent_rbtnl_Trip_1
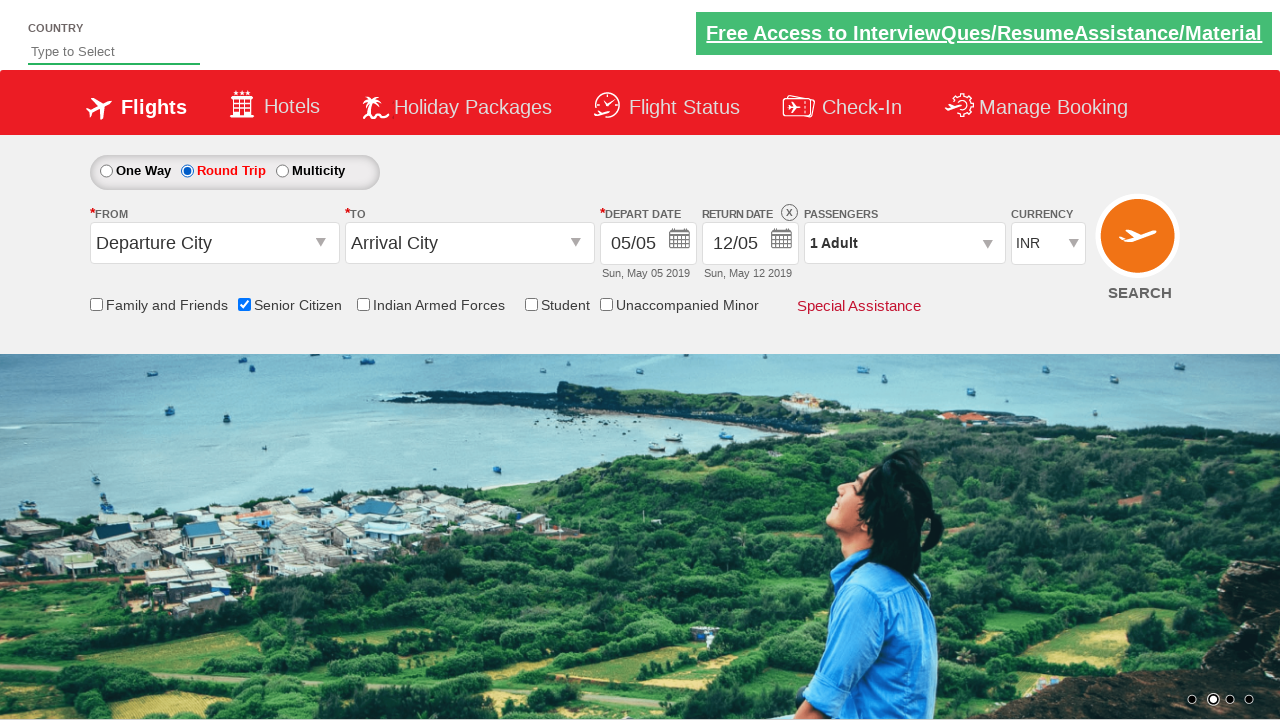

Clicked passenger info dropdown to open selection at (904, 243) on #divpaxinfo
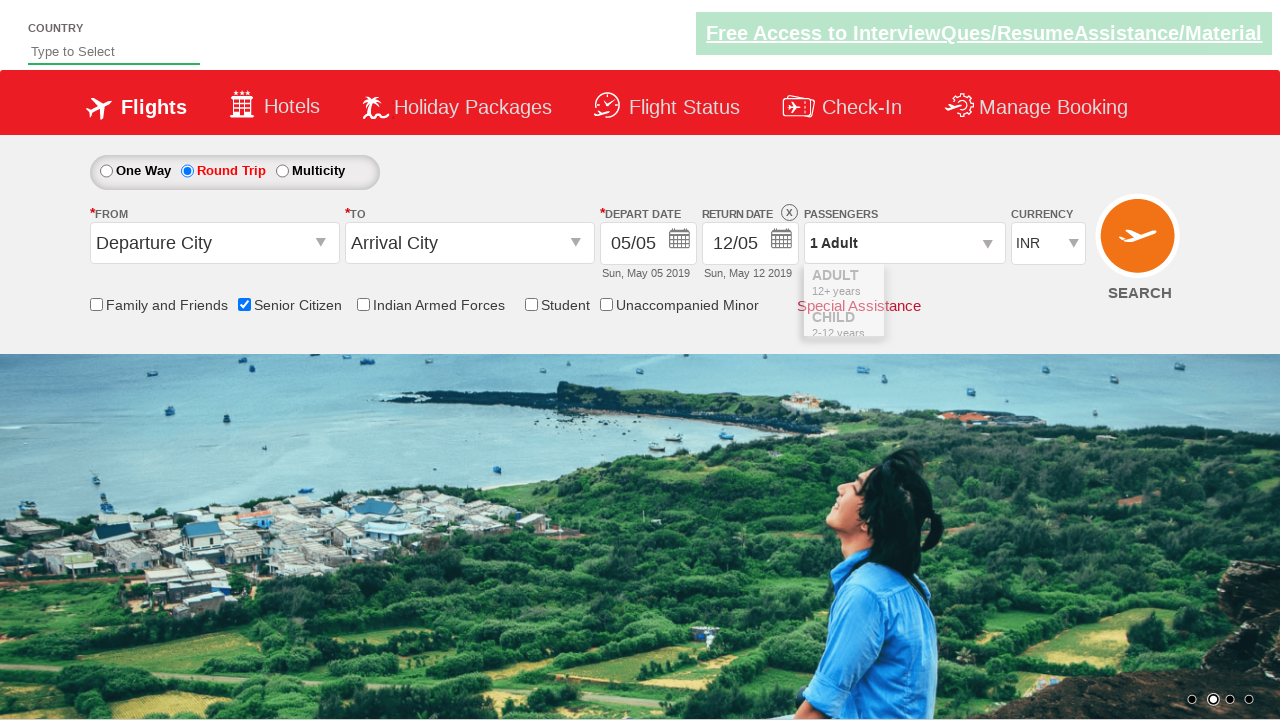

Waited for passenger dropdown to fully open
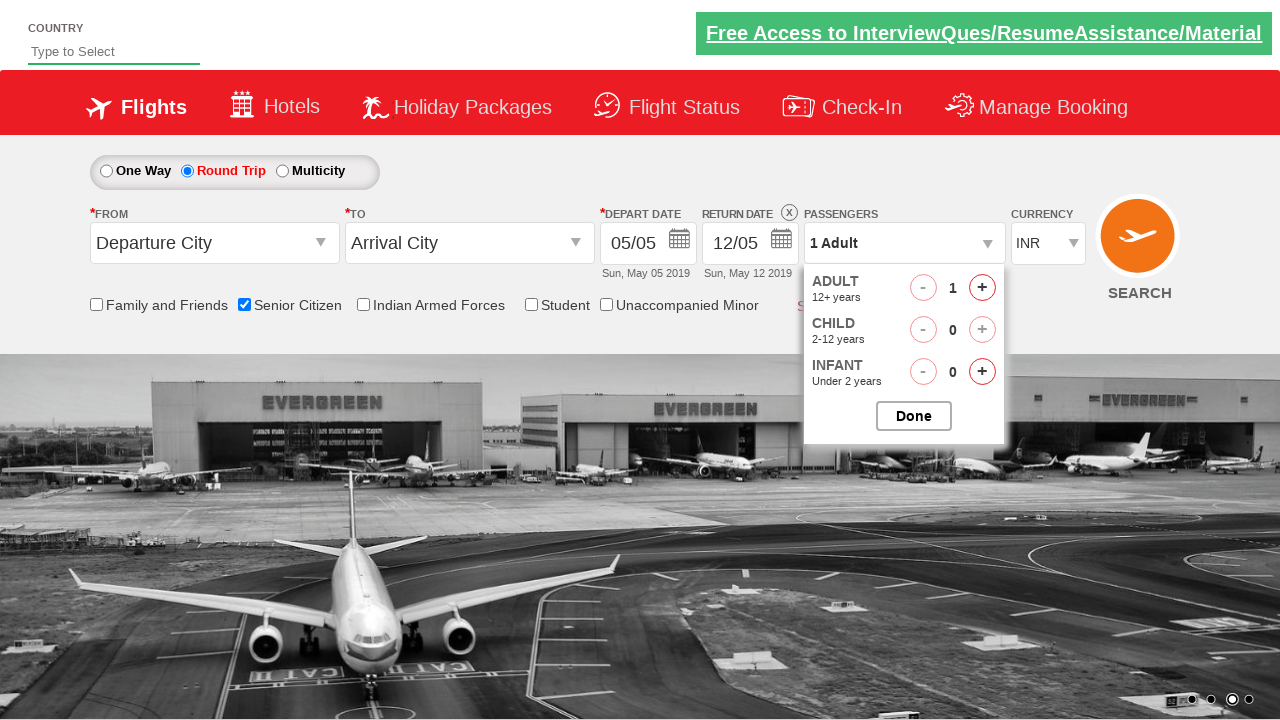

Increased adult passenger count (iteration 1 of 4) at (982, 288) on #hrefIncAdt
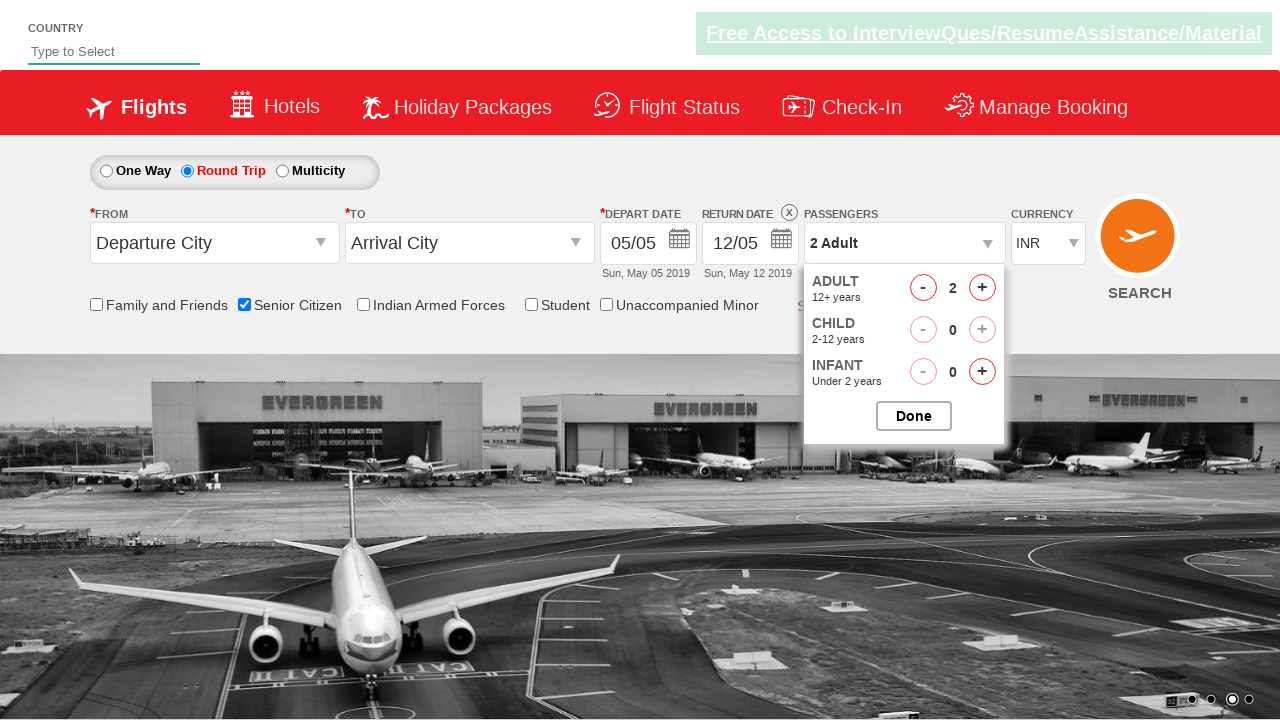

Increased adult passenger count (iteration 2 of 4) at (982, 288) on #hrefIncAdt
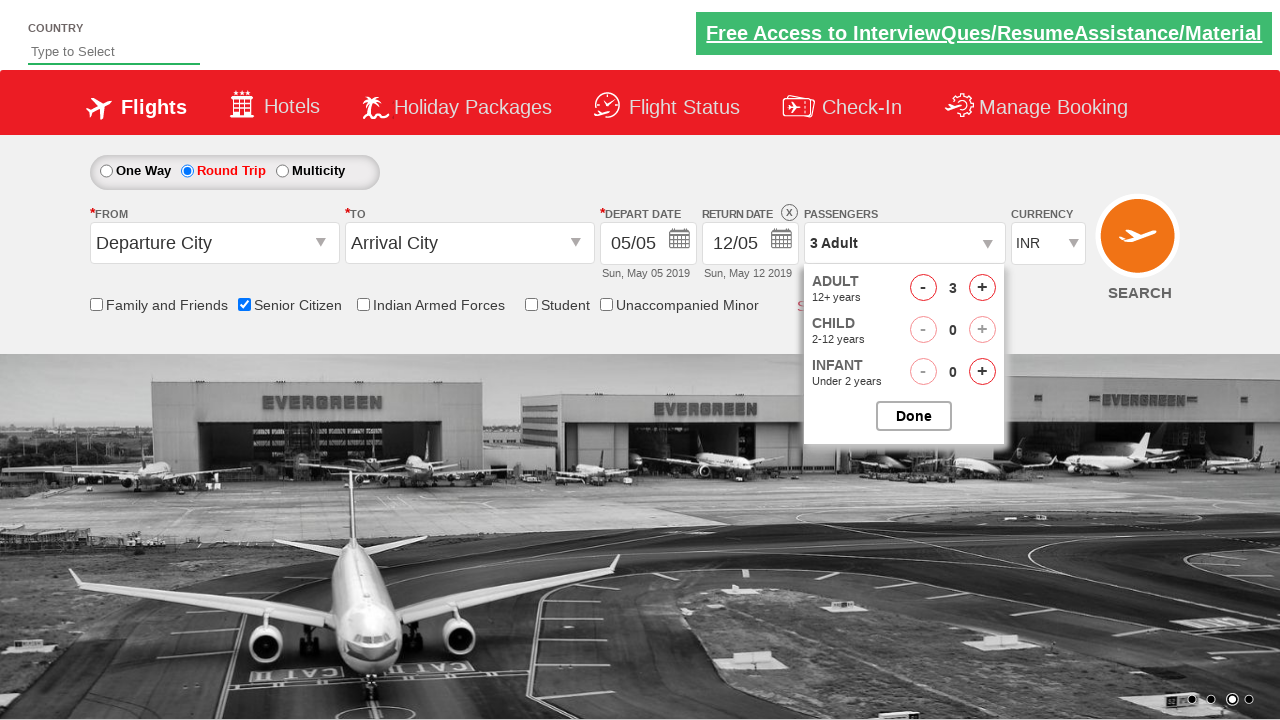

Increased adult passenger count (iteration 3 of 4) at (982, 288) on #hrefIncAdt
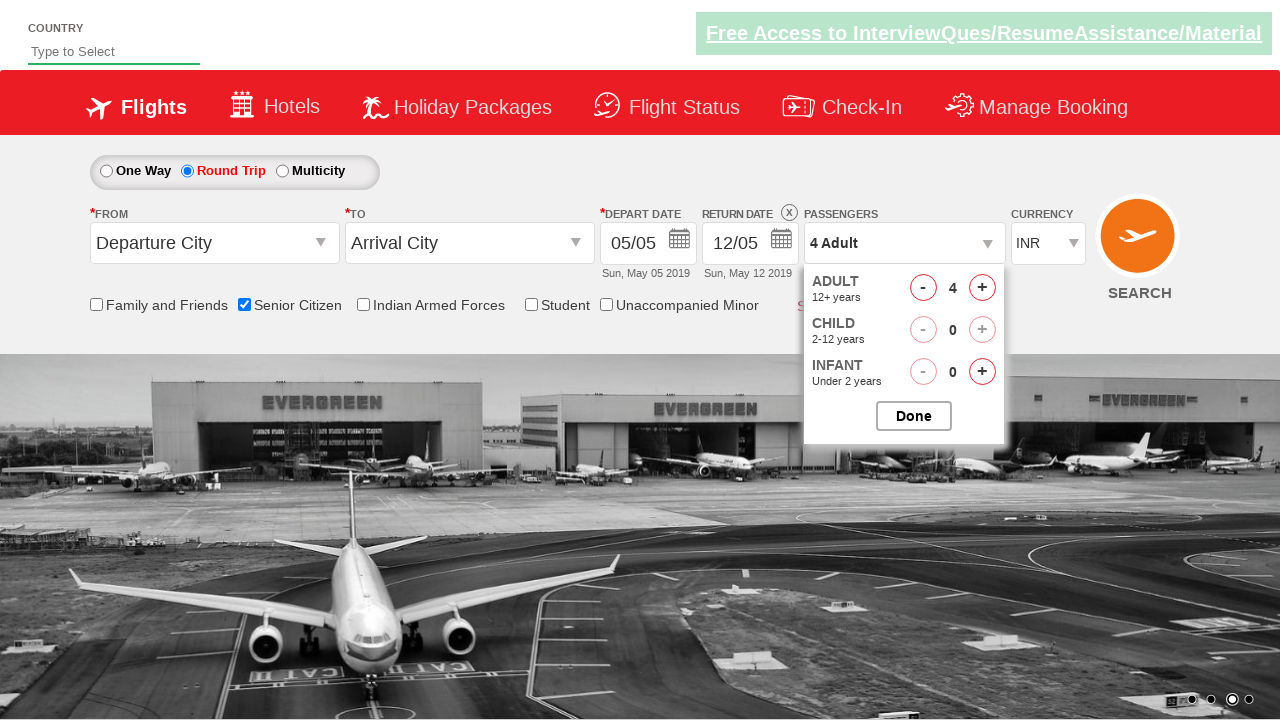

Increased adult passenger count (iteration 4 of 4) at (982, 288) on #hrefIncAdt
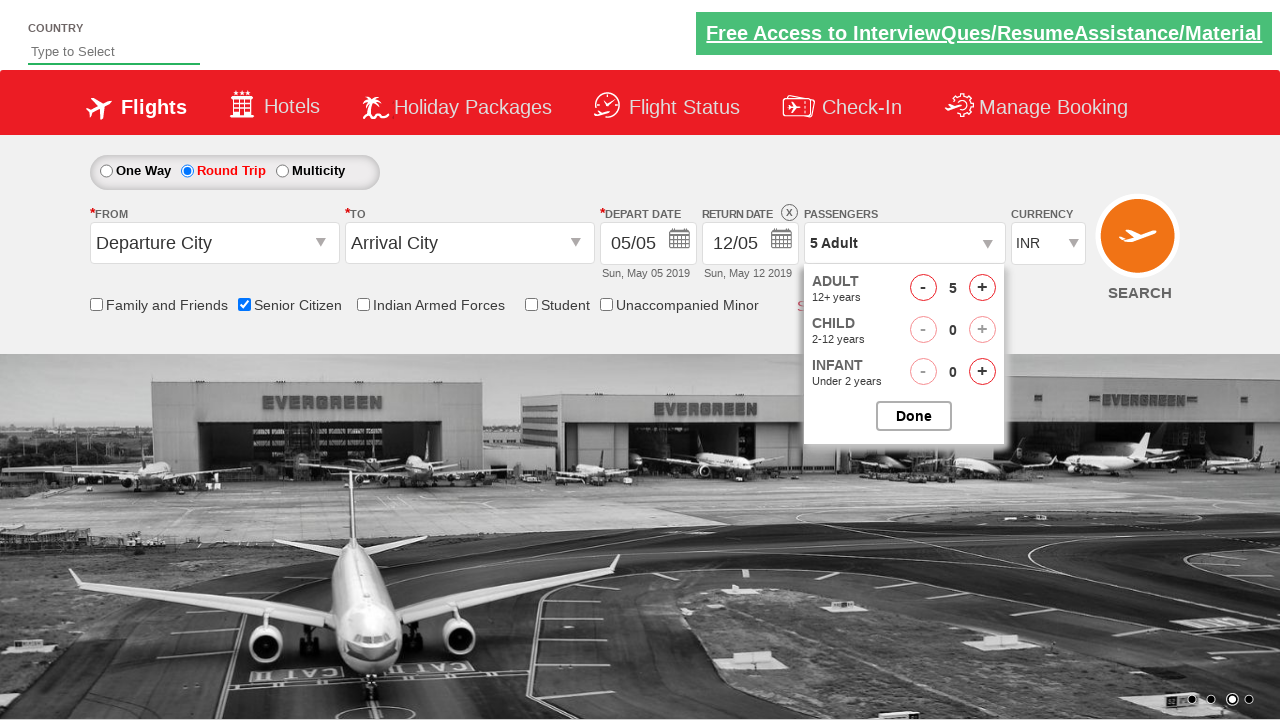

Closed passenger selection dropdown at (914, 416) on #btnclosepaxoption
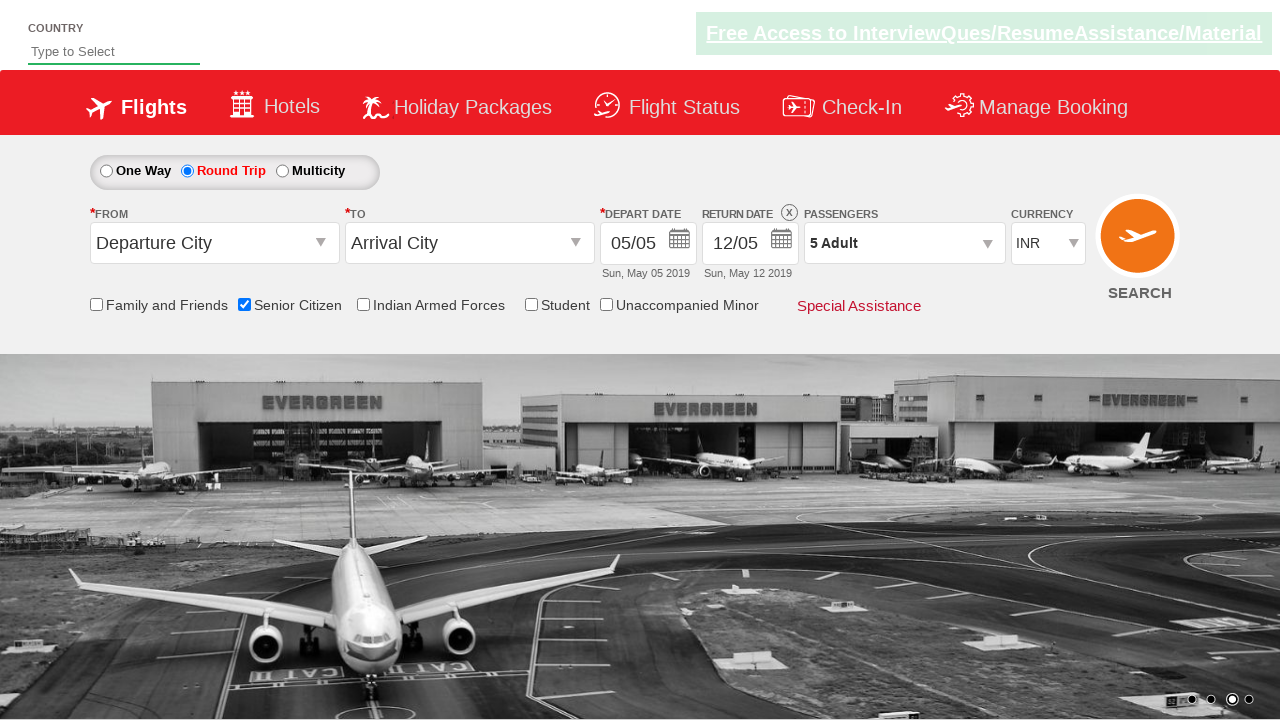

Retrieved passenger count text: '5 Adult'
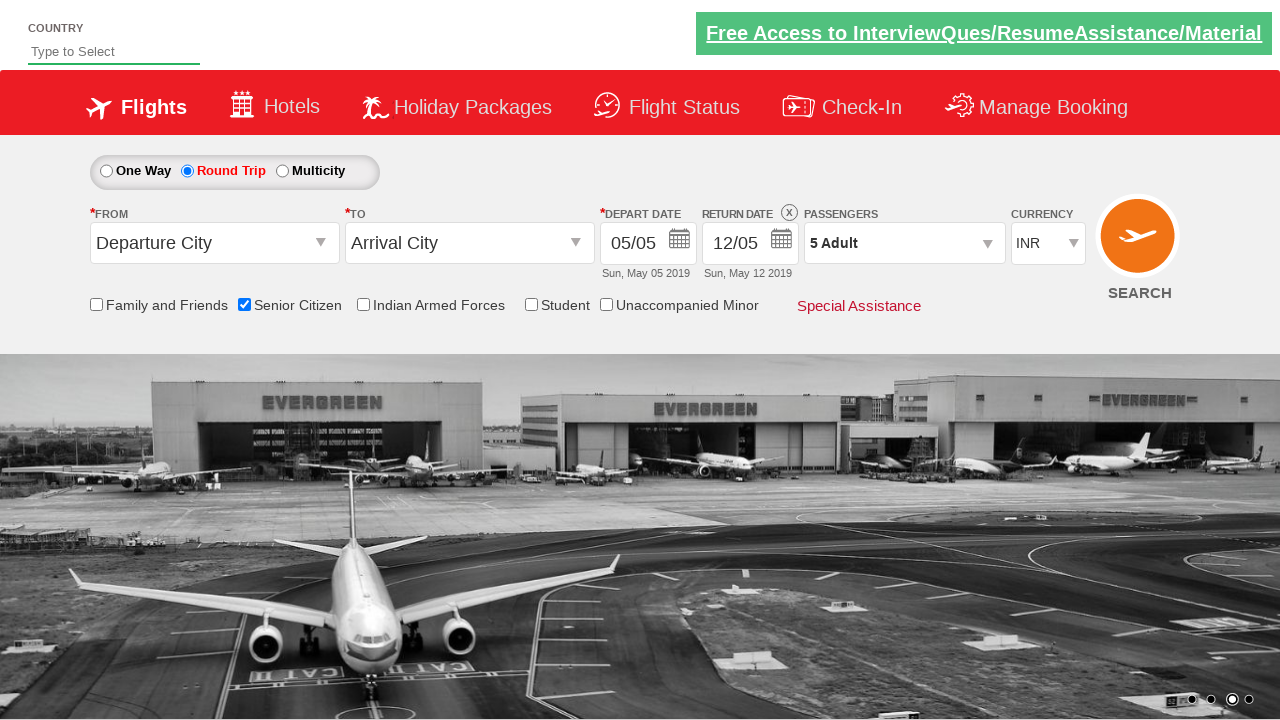

Verified passenger count is '5 Adult' as expected
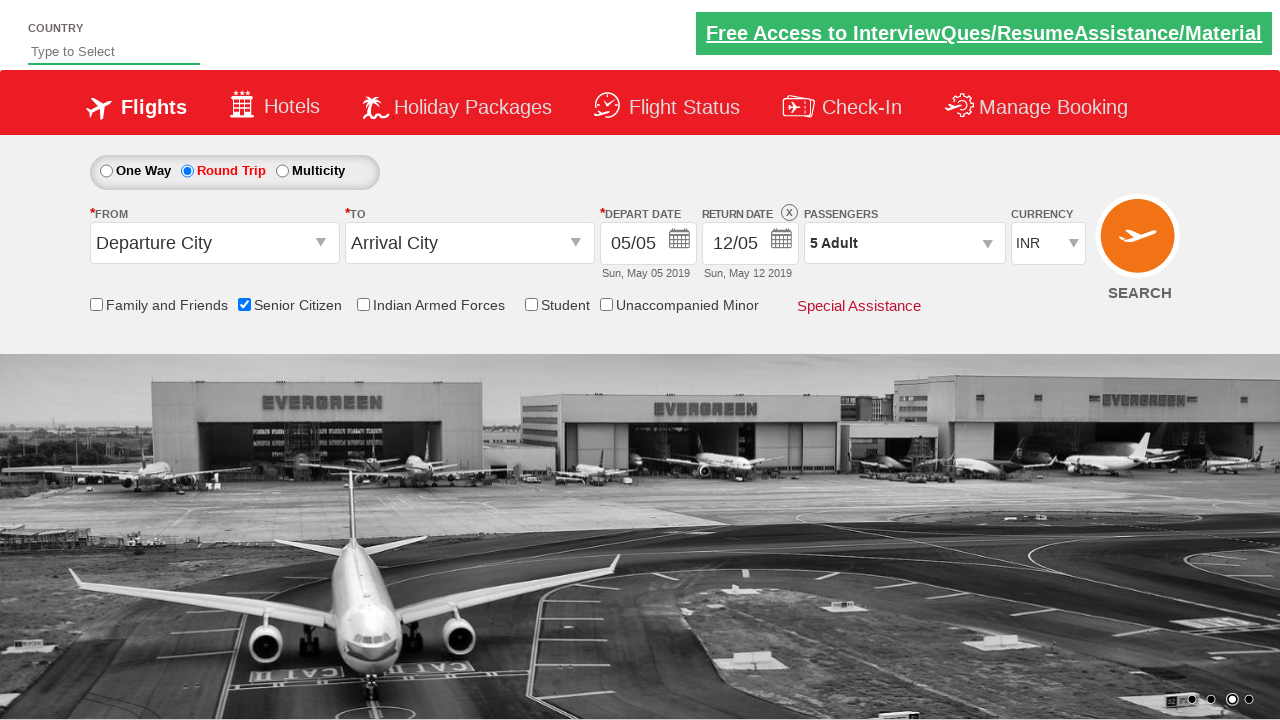

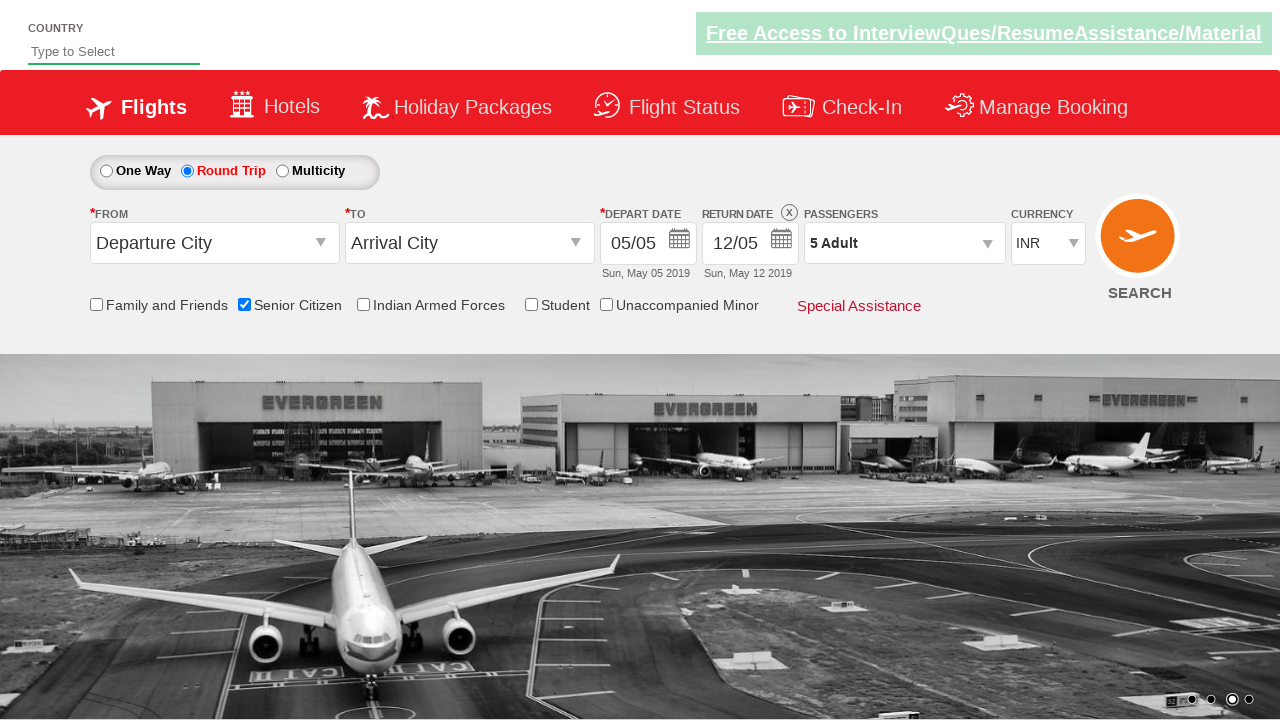